Tests dynamic loading functionality by clicking through to Example 2, starting the loading process, and verifying "Hello World!" text appears

Starting URL: https://the-internet.herokuapp.com/

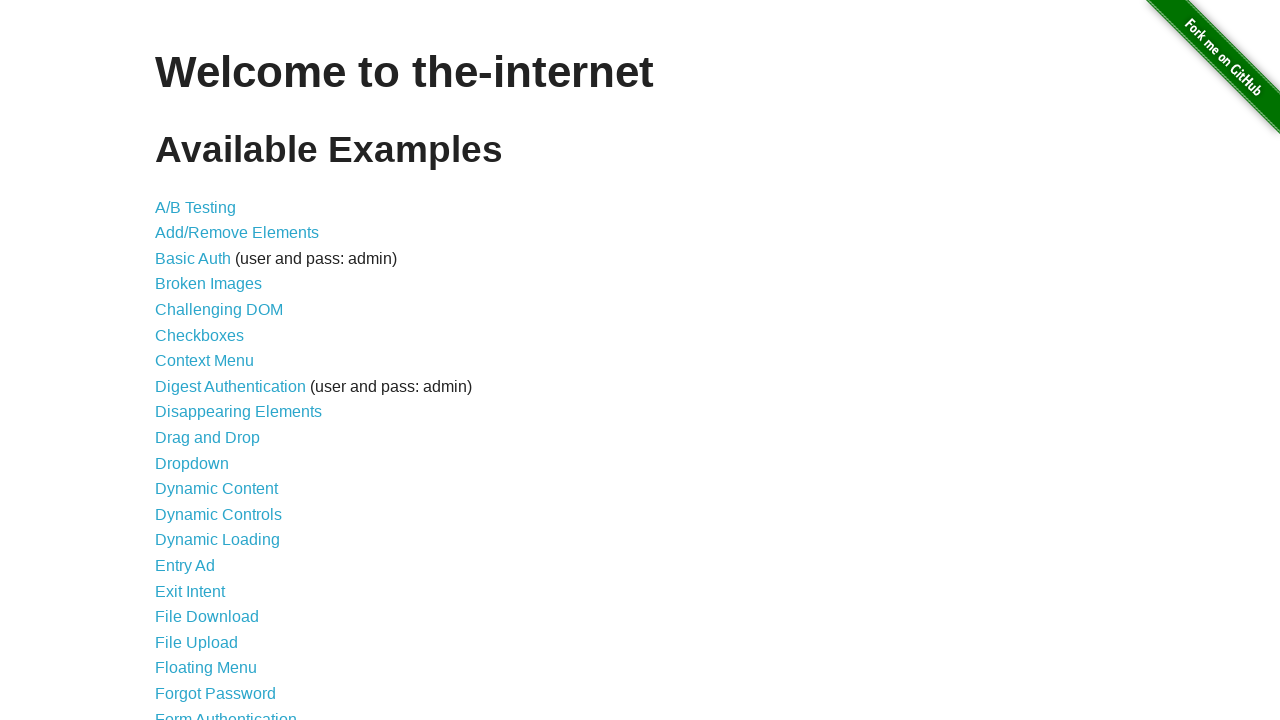

Clicked on Dynamic Loading link at (218, 540) on a[href='/dynamic_loading']
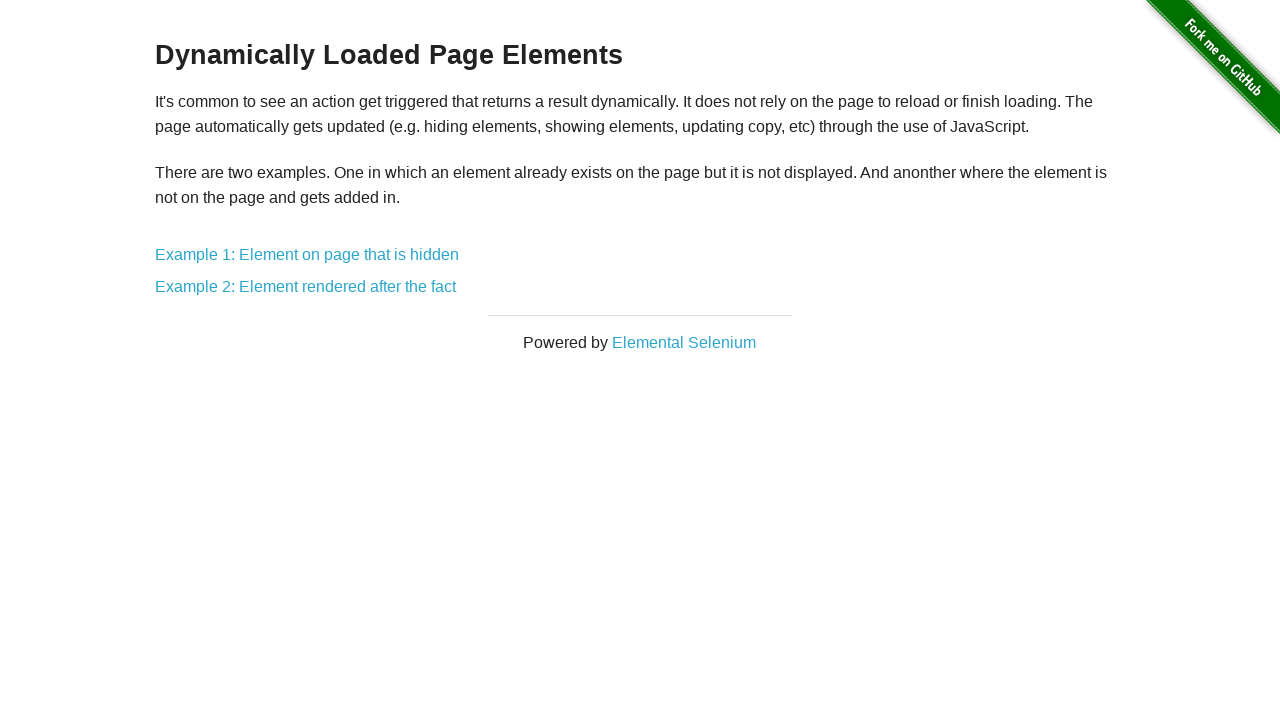

Clicked on Example 2 link at (306, 287) on a[href='/dynamic_loading/2']
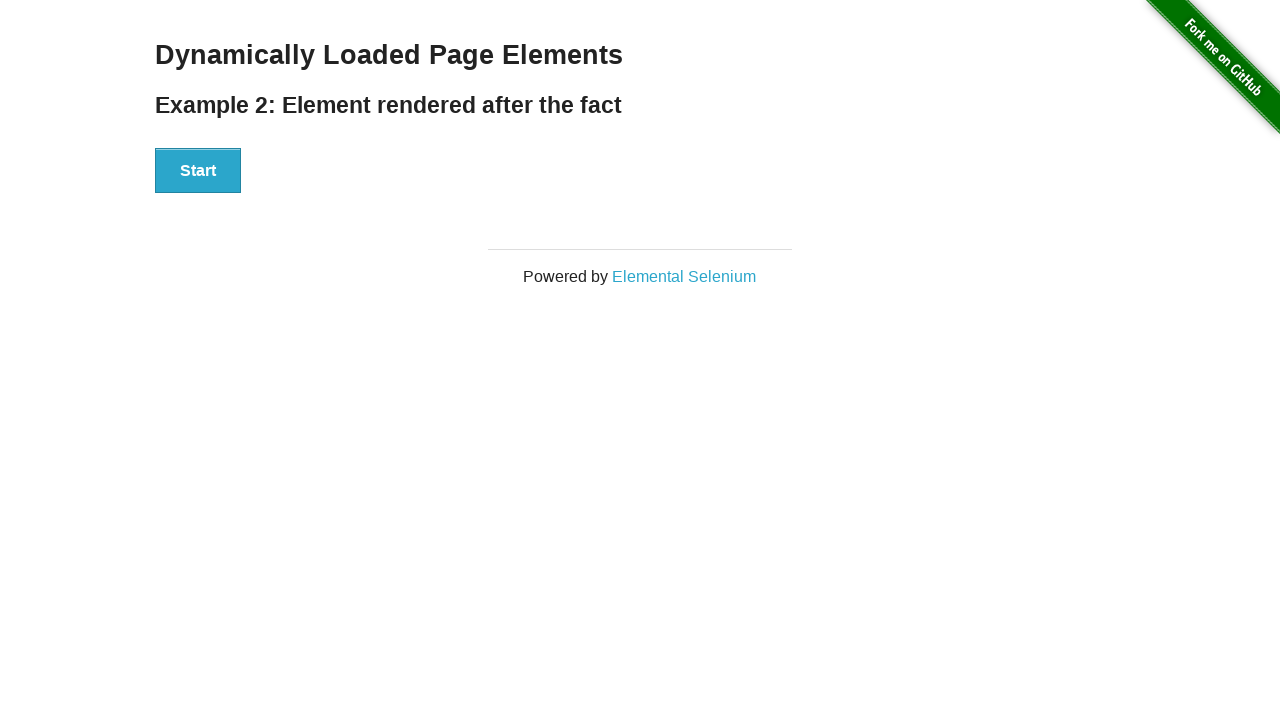

Clicked Start button to begin loading process at (198, 171) on #start button
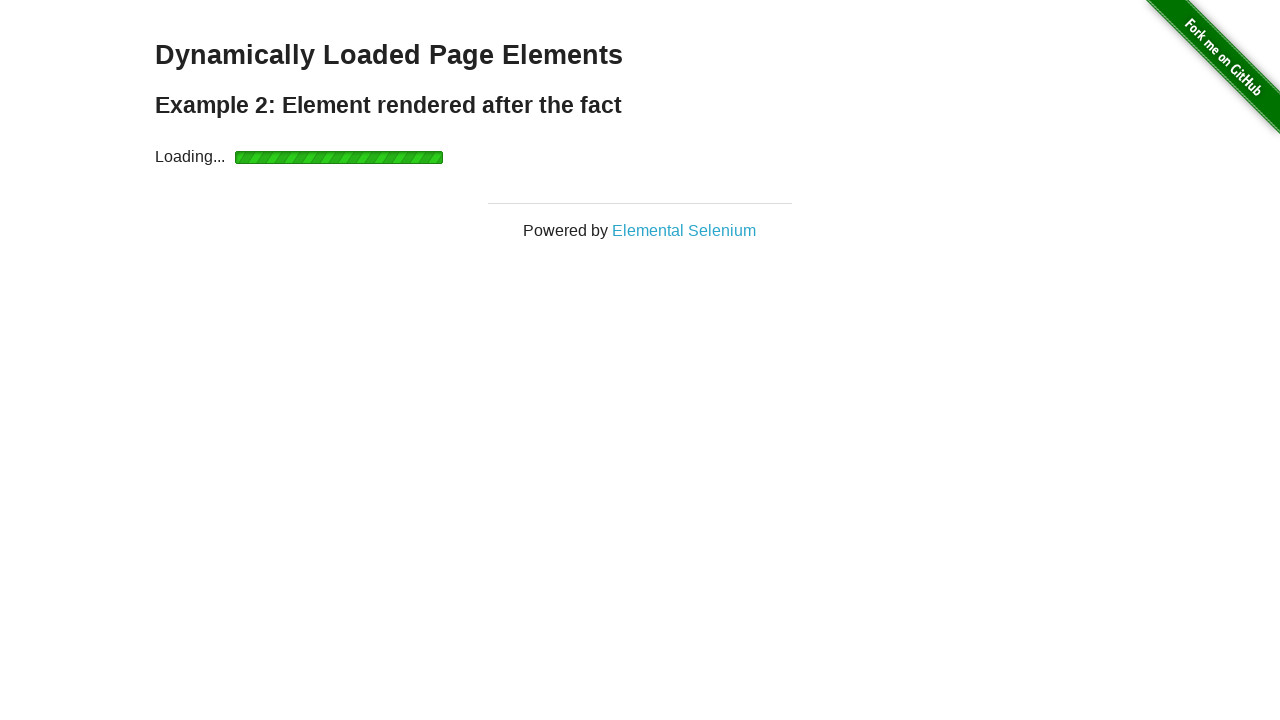

Waited for loading to finish and 'Hello World!' heading to appear
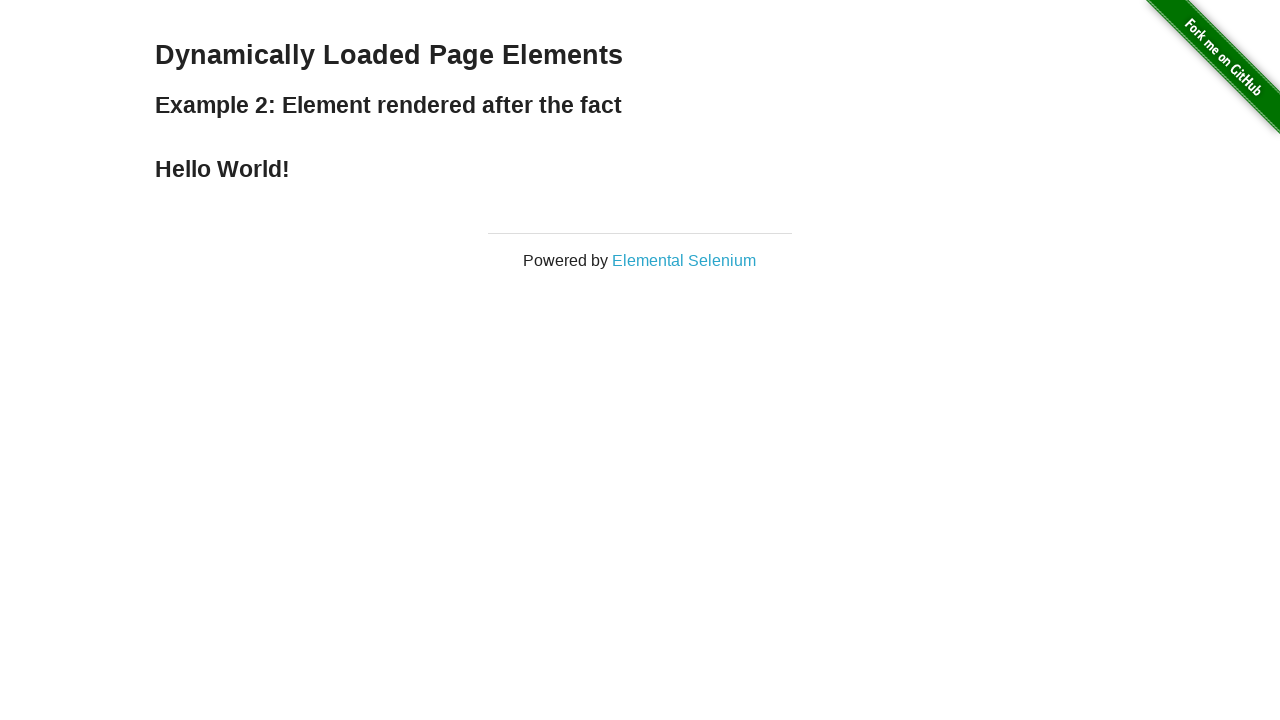

Verified 'Hello World!' text is displayed
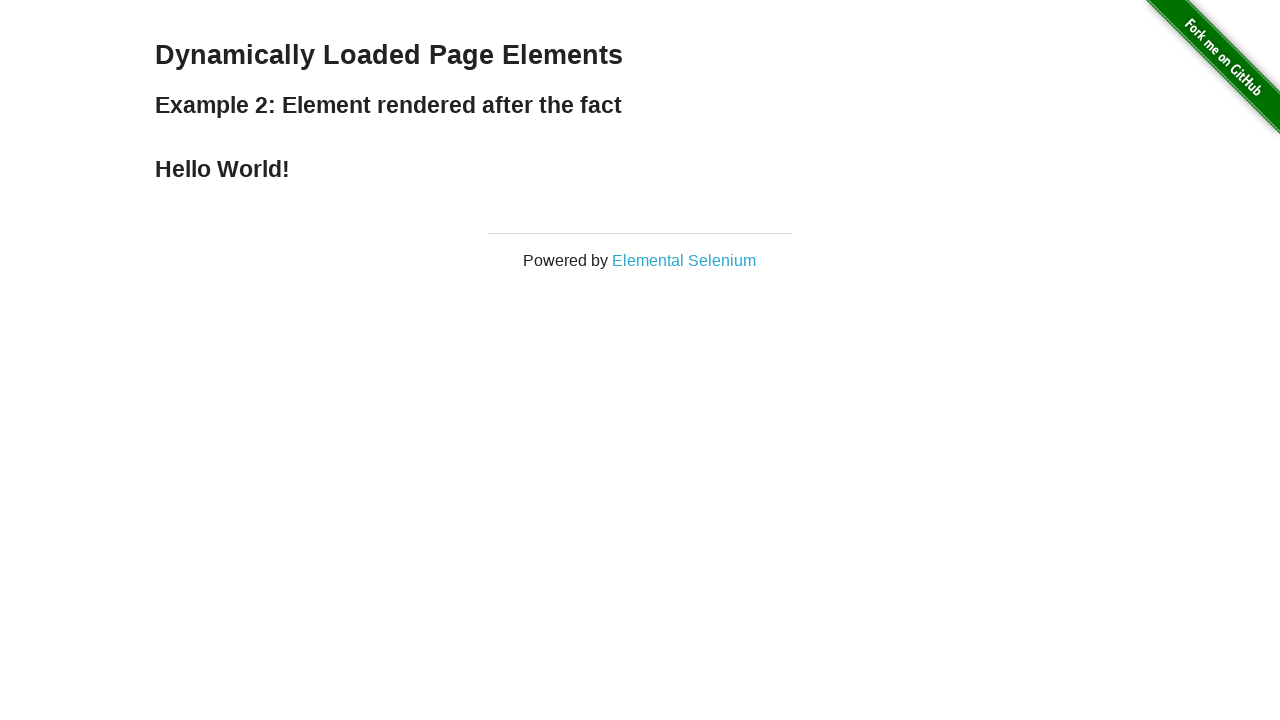

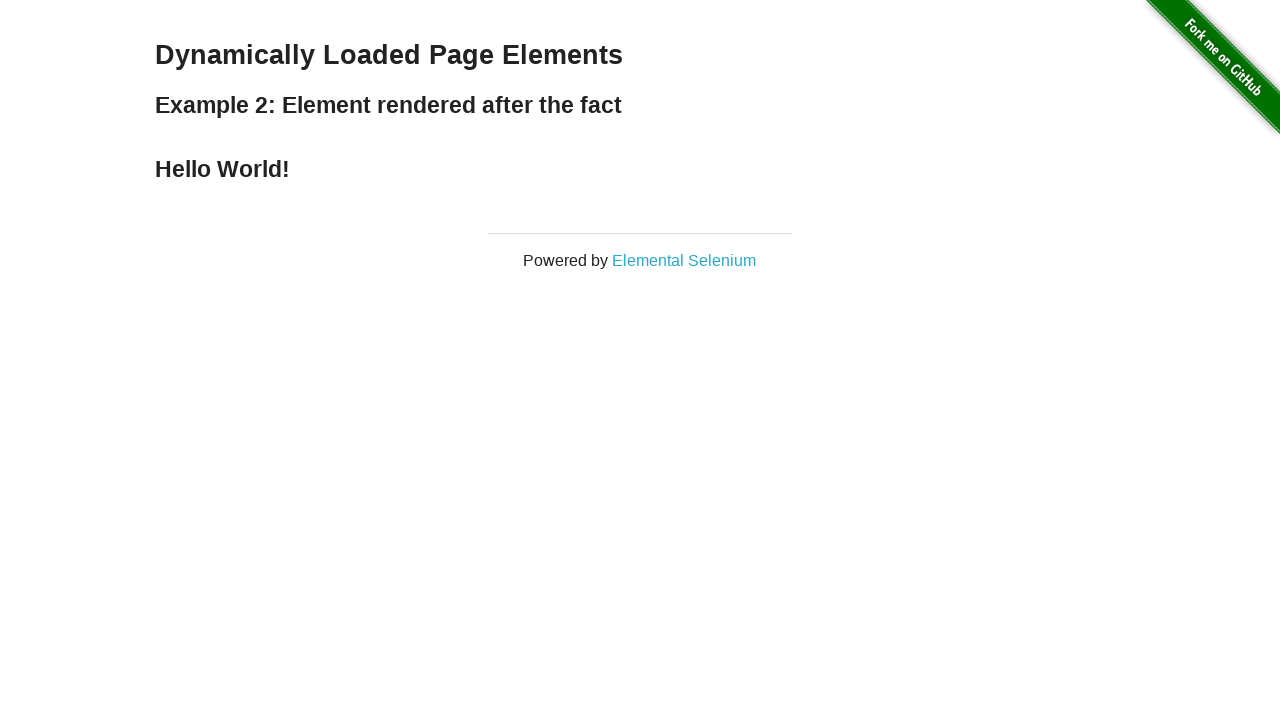